Tests a slow calculator web application by setting a delay, performing an addition operation (7 + 8), and verifying the result

Starting URL: https://bonigarcia.dev/selenium-webdriver-java/slow-calculator.html

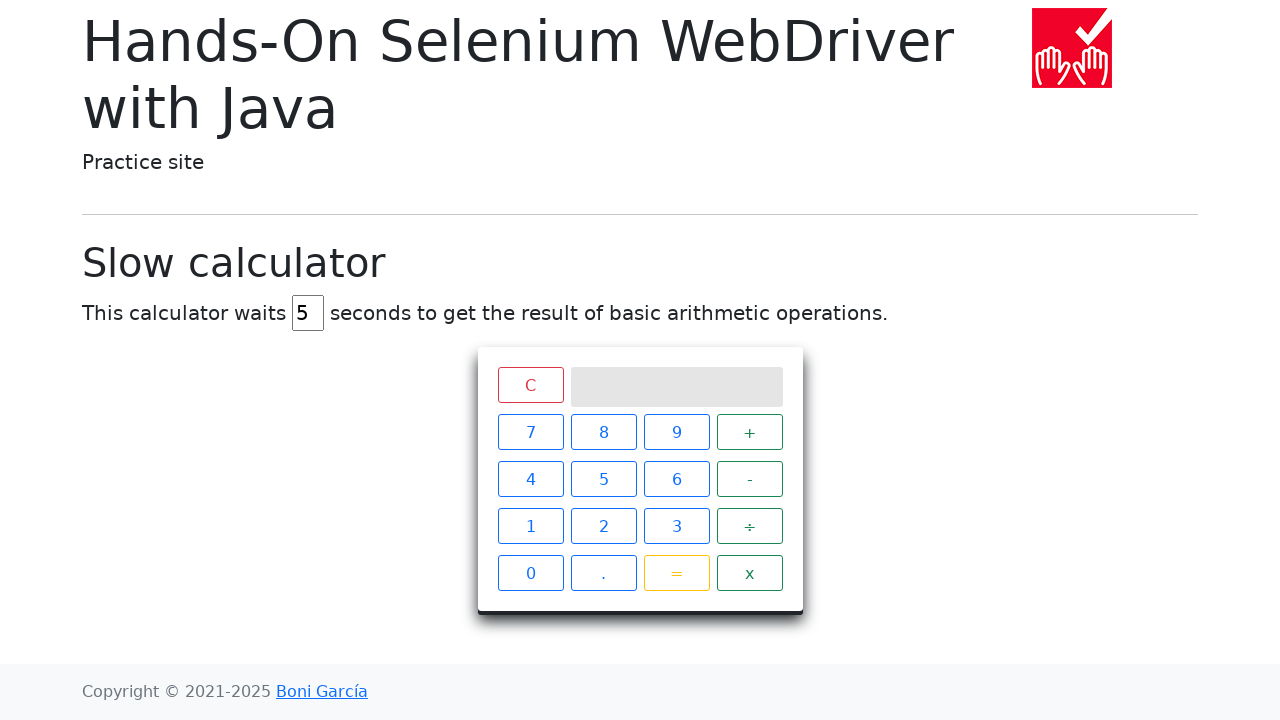

Cleared delay input field on #delay
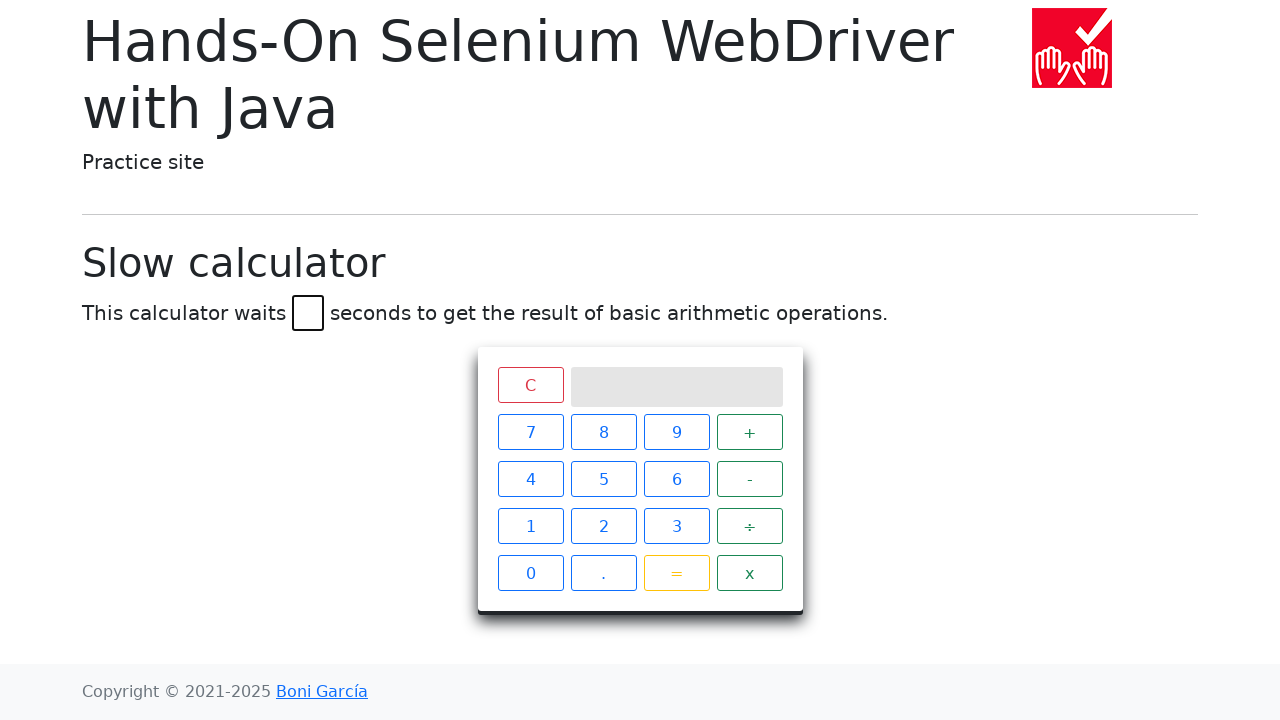

Set delay to 5 seconds on #delay
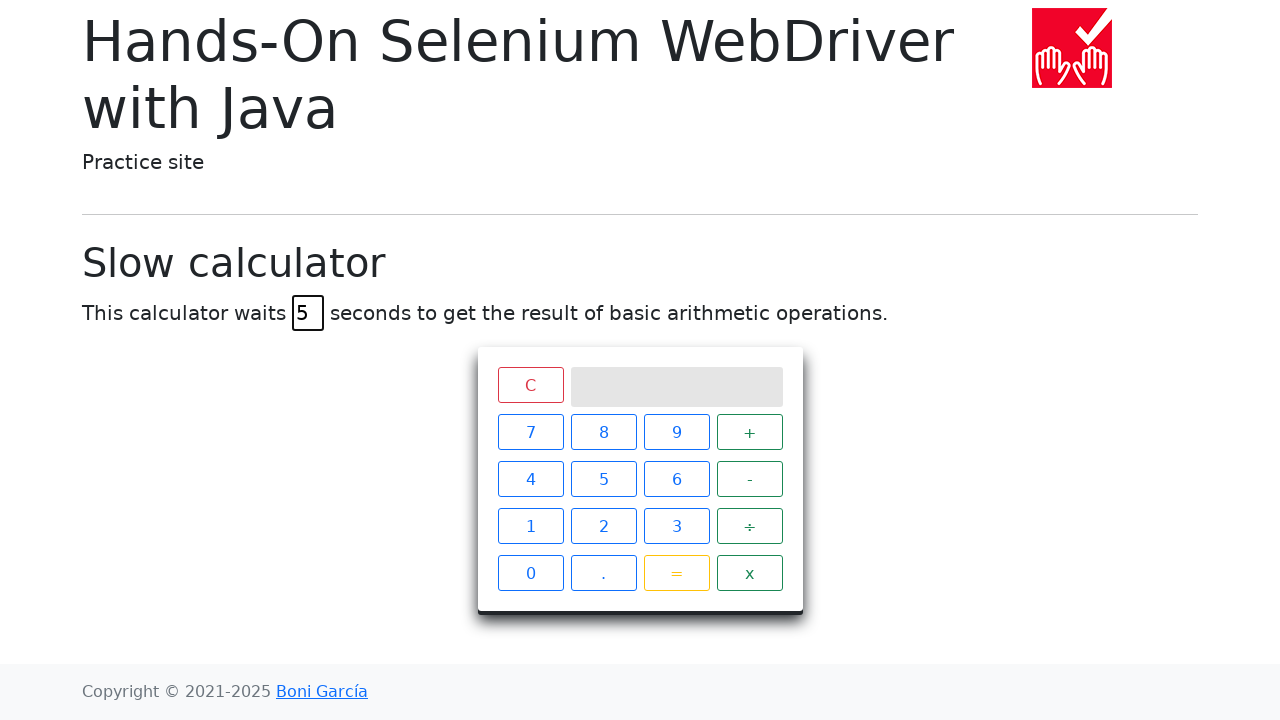

Clicked number 7 at (530, 432) on xpath=//span[text()='7']
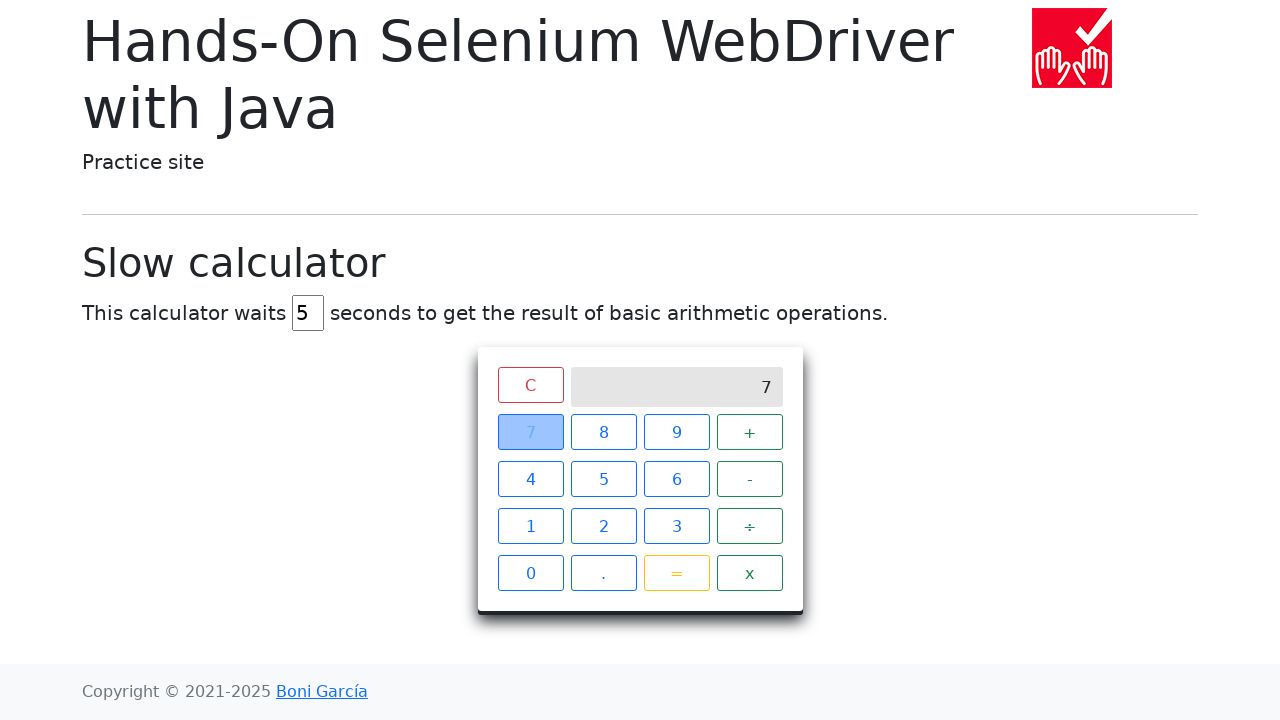

Clicked plus sign at (750, 432) on xpath=//span[text()='+']
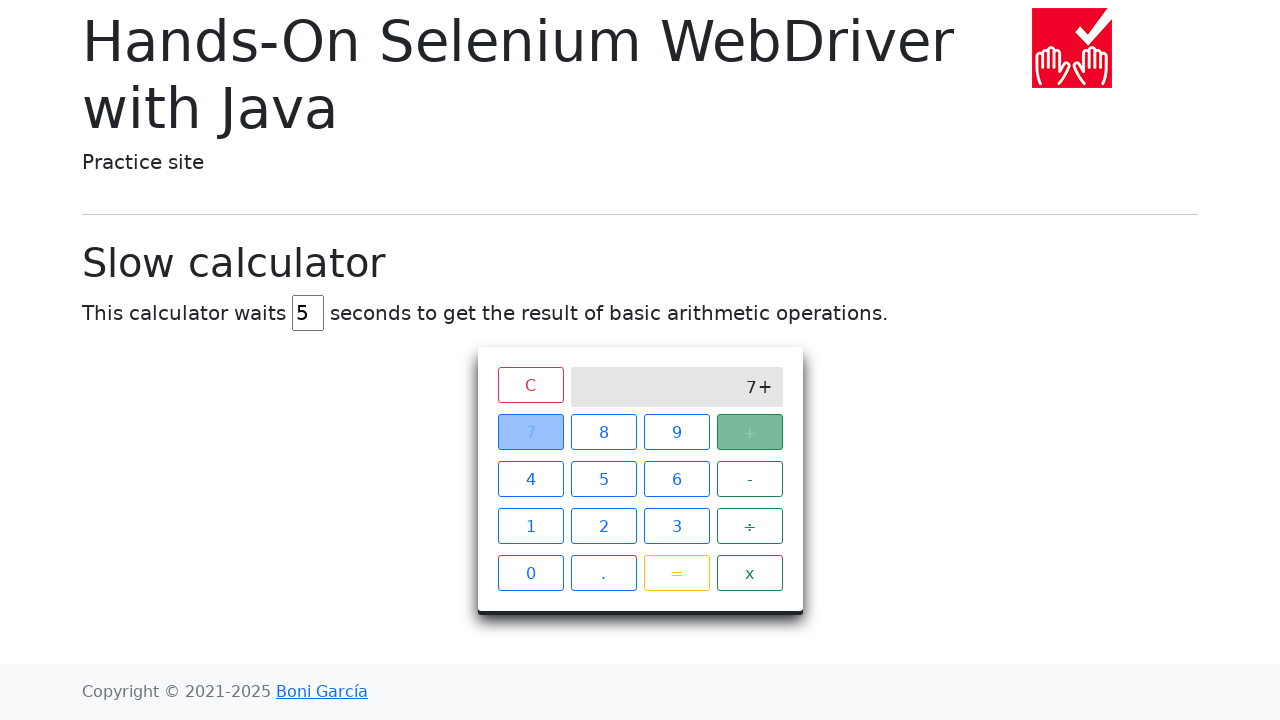

Clicked number 8 at (604, 432) on xpath=//span[text()='8']
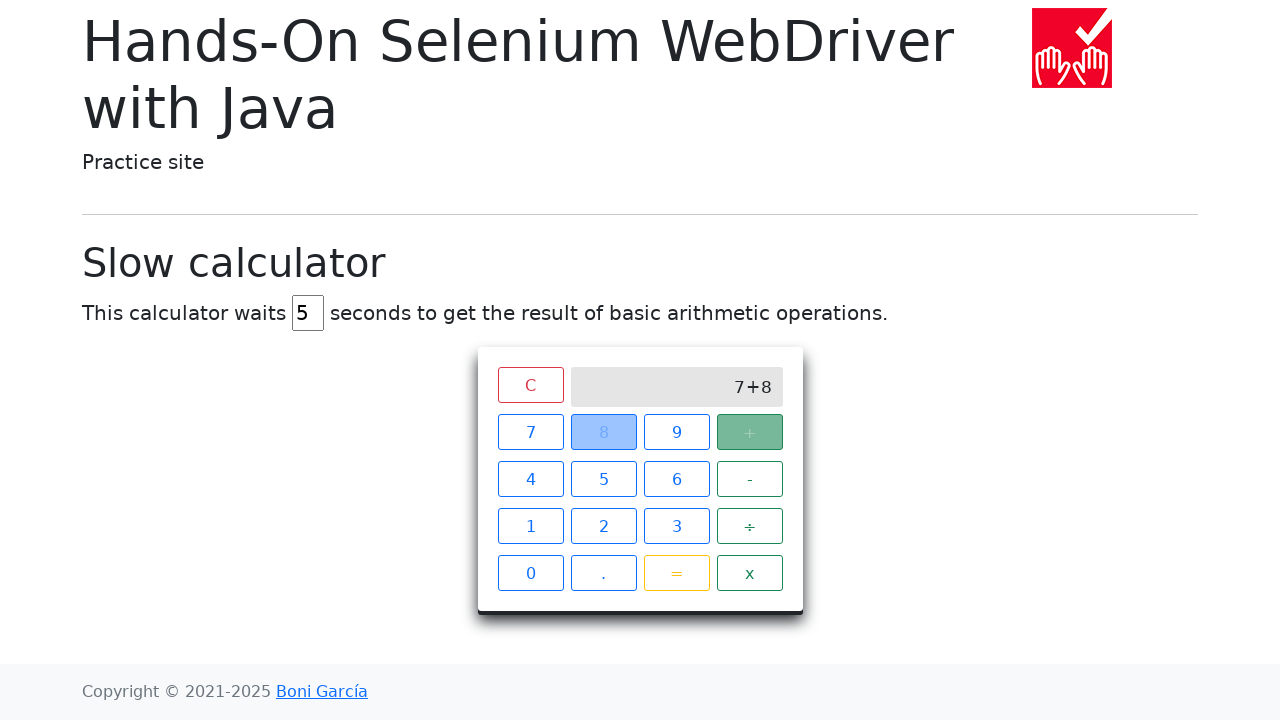

Clicked equals sign at (676, 573) on xpath=//span[text()='=']
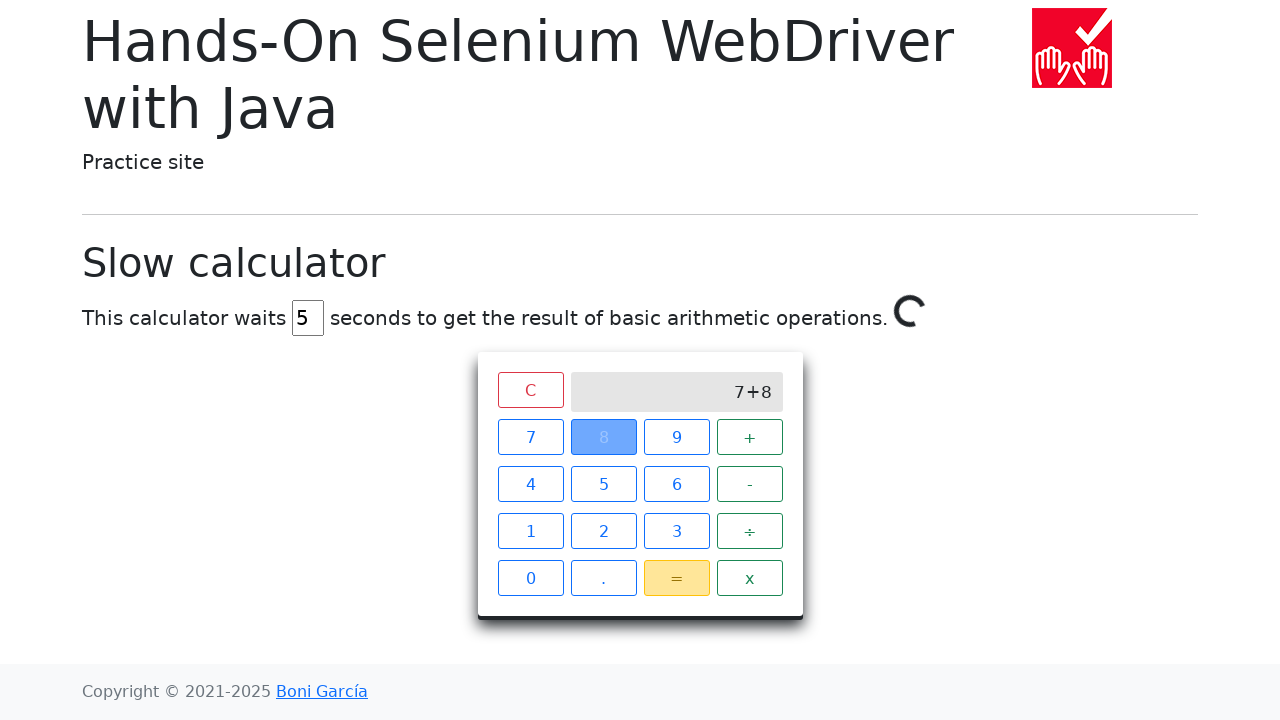

Result '15' appeared on calculator screen after 5-second delay
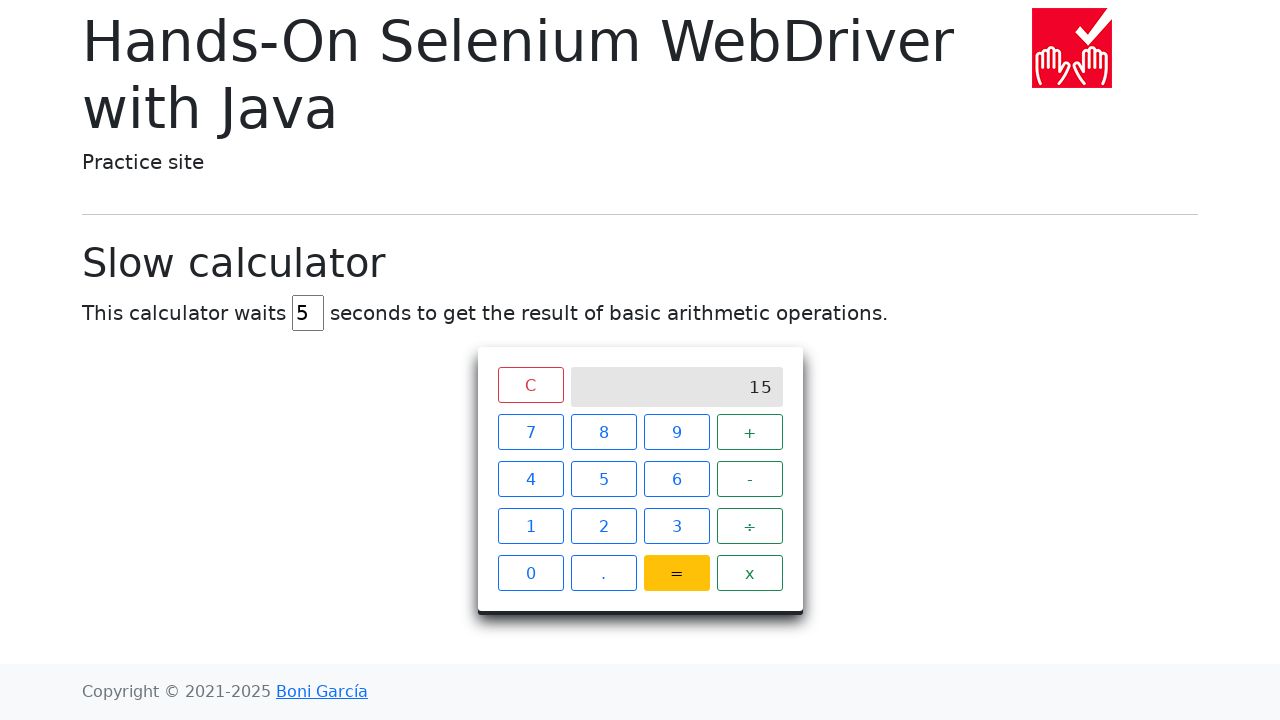

Verified calculator result equals '15'
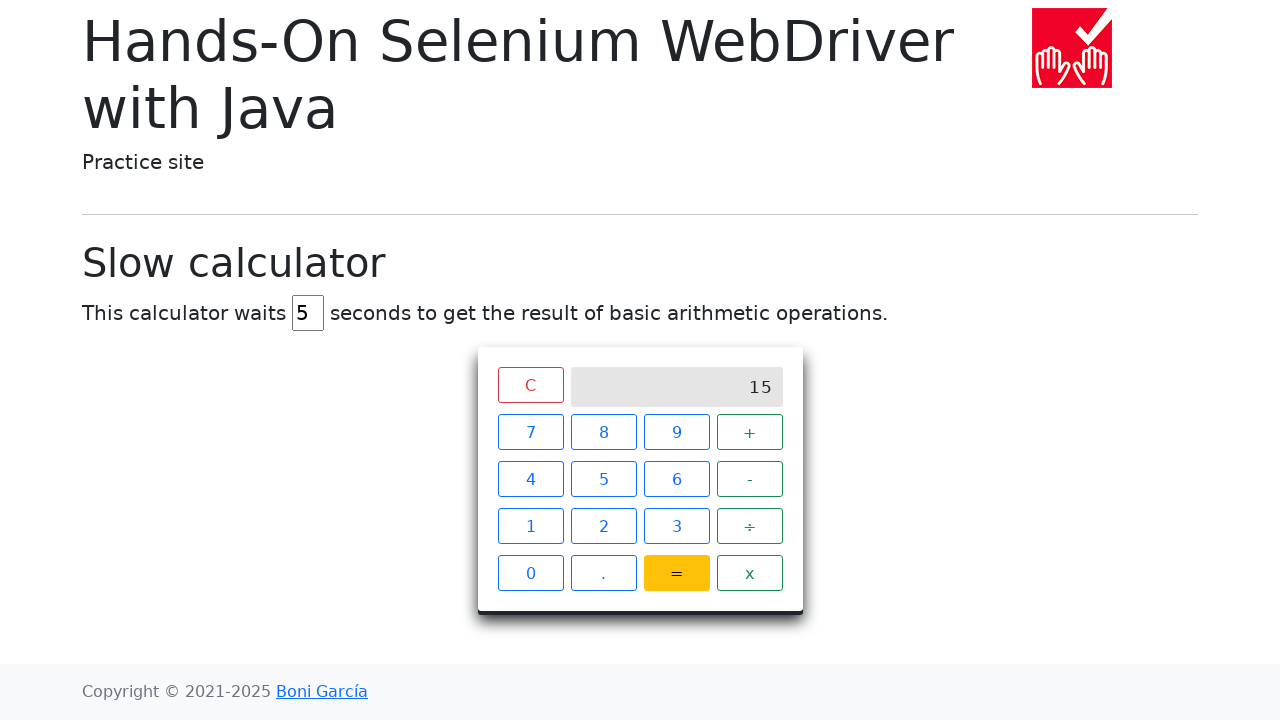

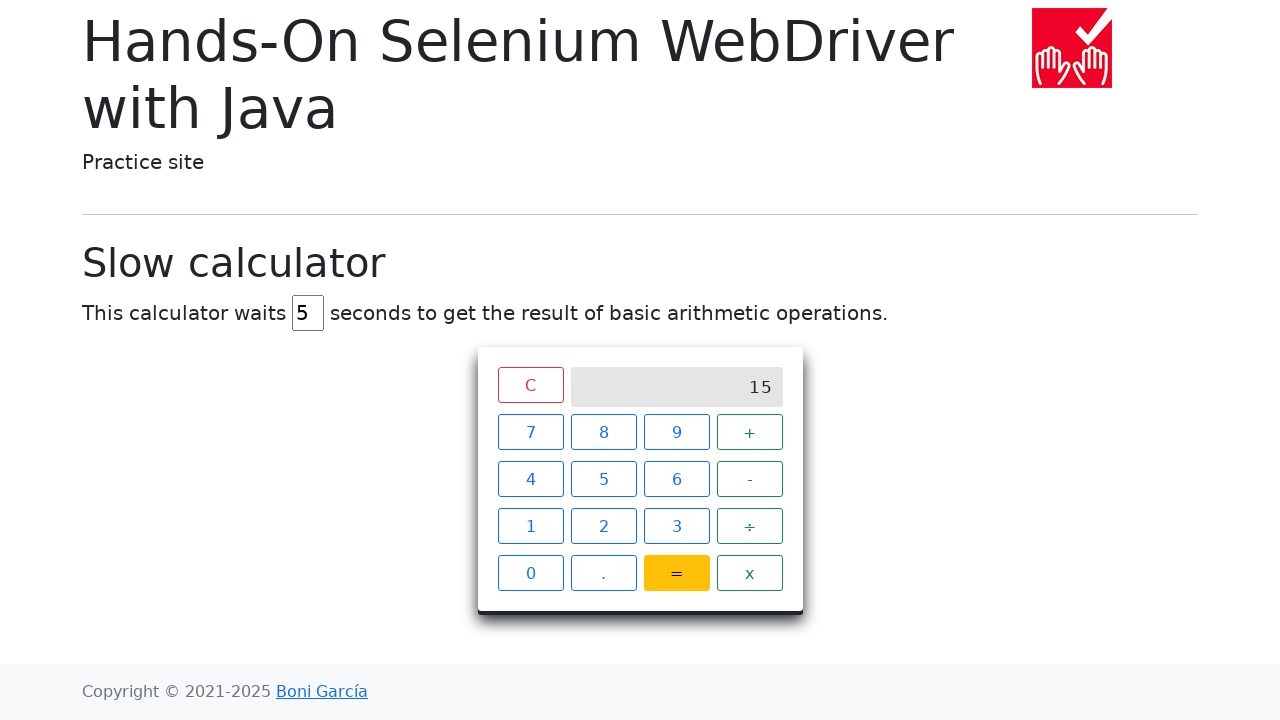